Tests clicking the "Get started" link on Playwright homepage and verifies navigation to the Installation page

Starting URL: https://playwright.dev/

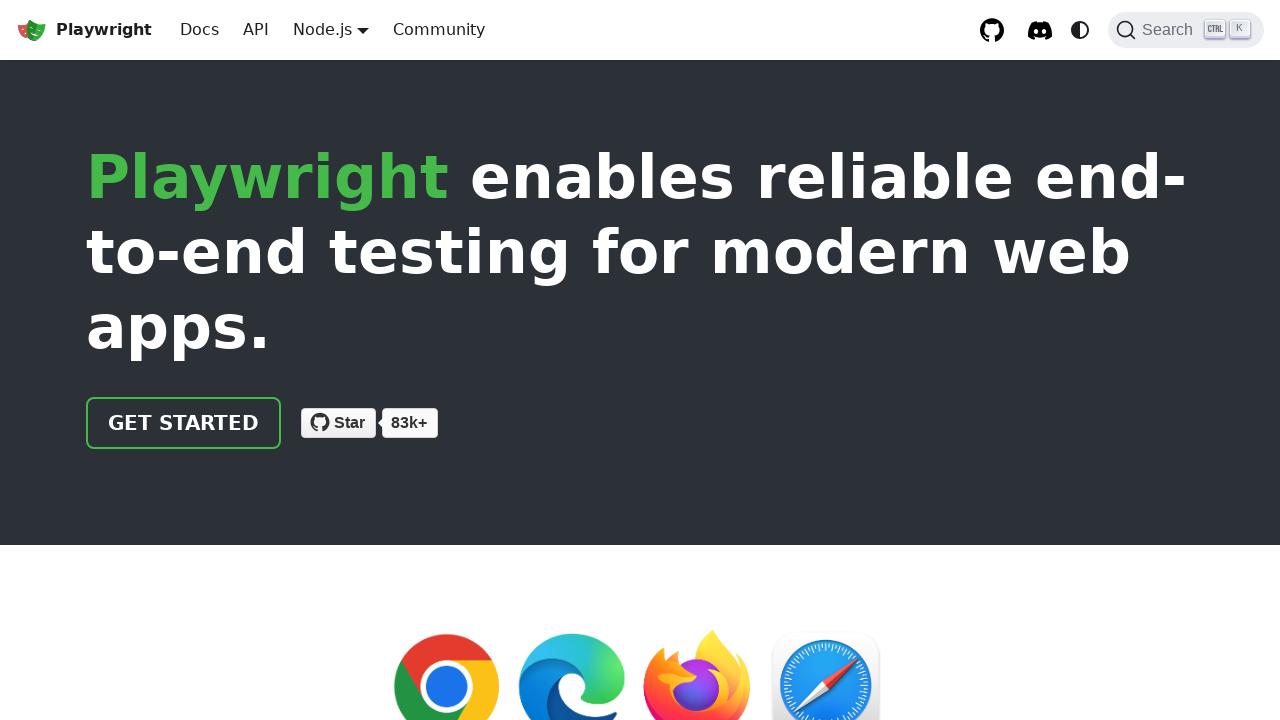

Navigated to Playwright homepage
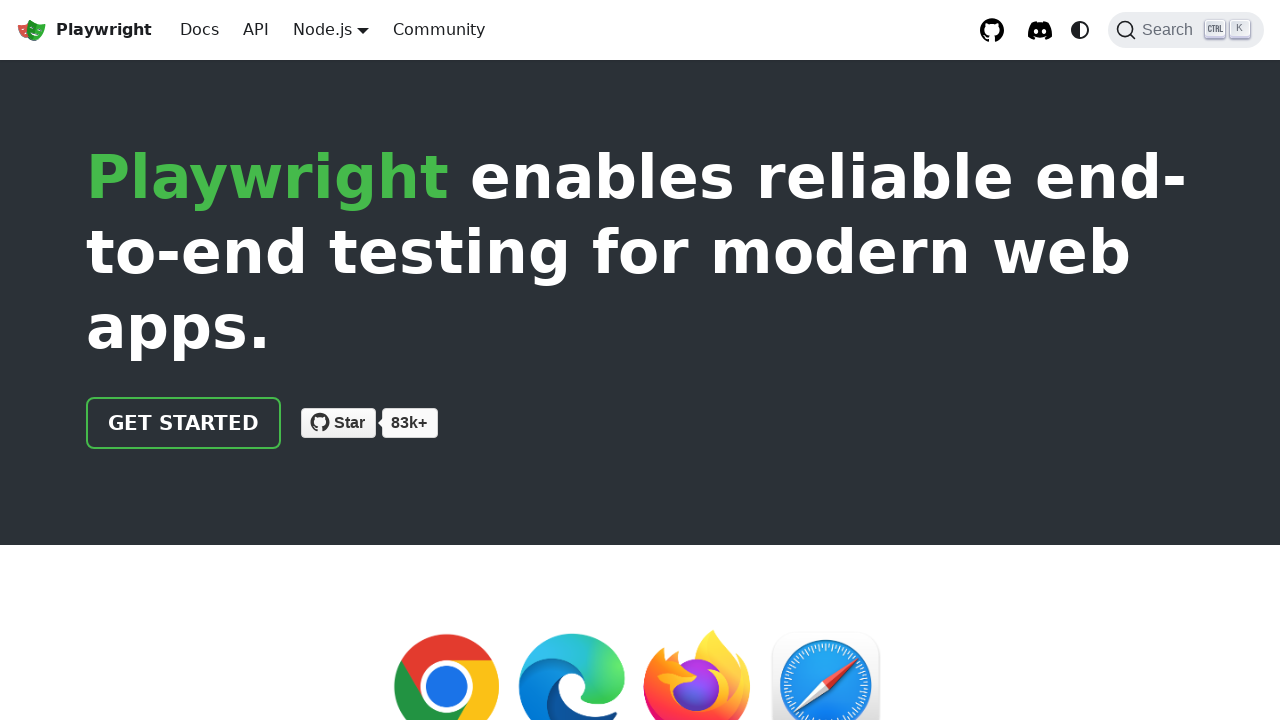

Clicked the 'Get started' link at (184, 423) on internal:role=link[name="Get started"i]
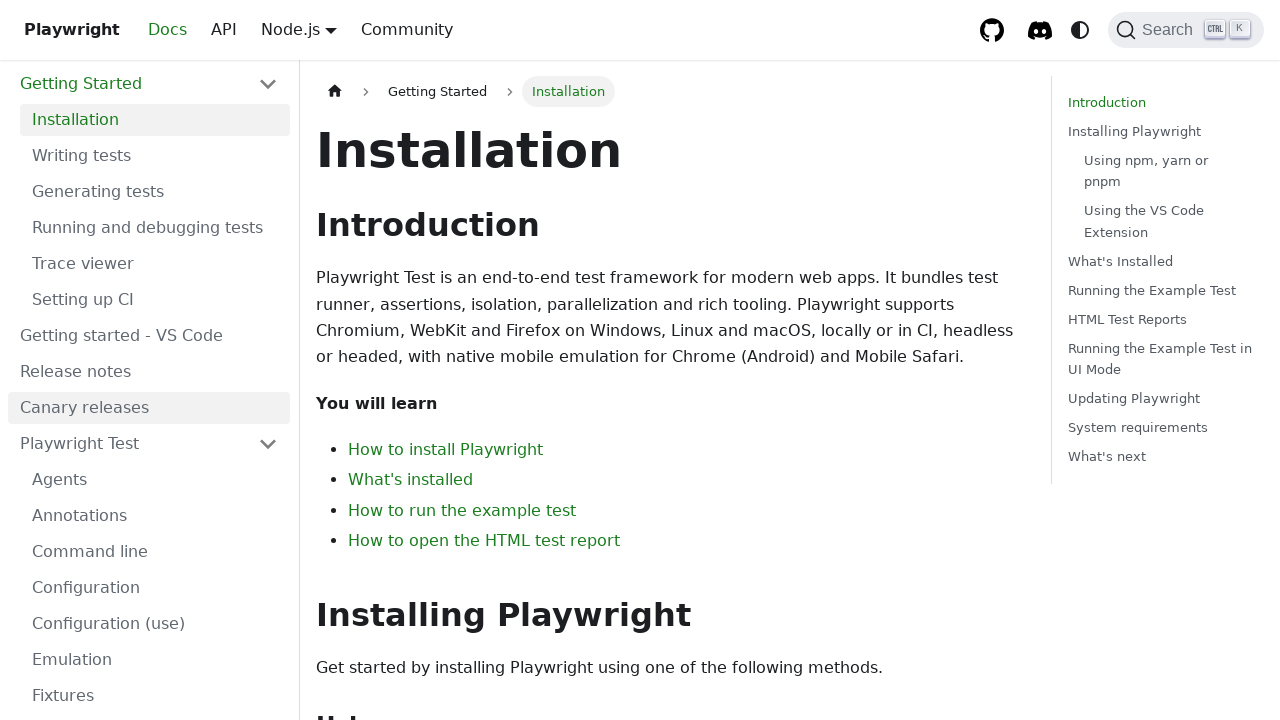

Installation heading is visible on the page
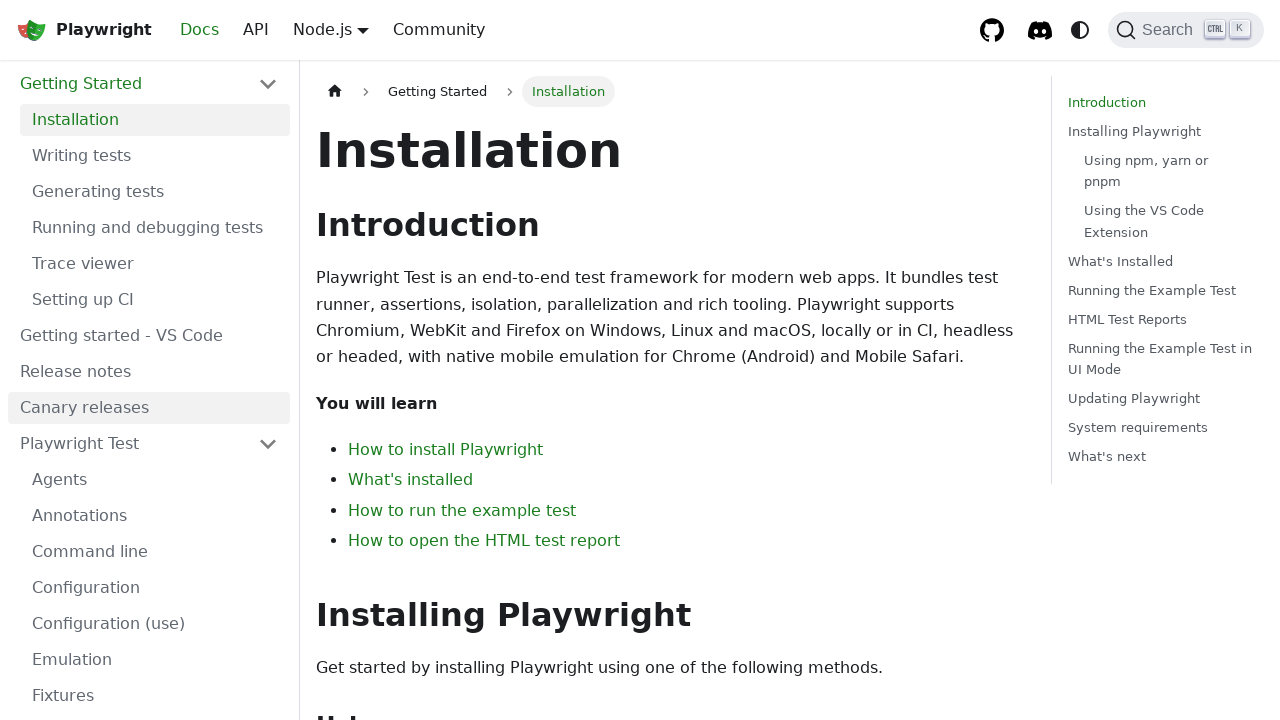

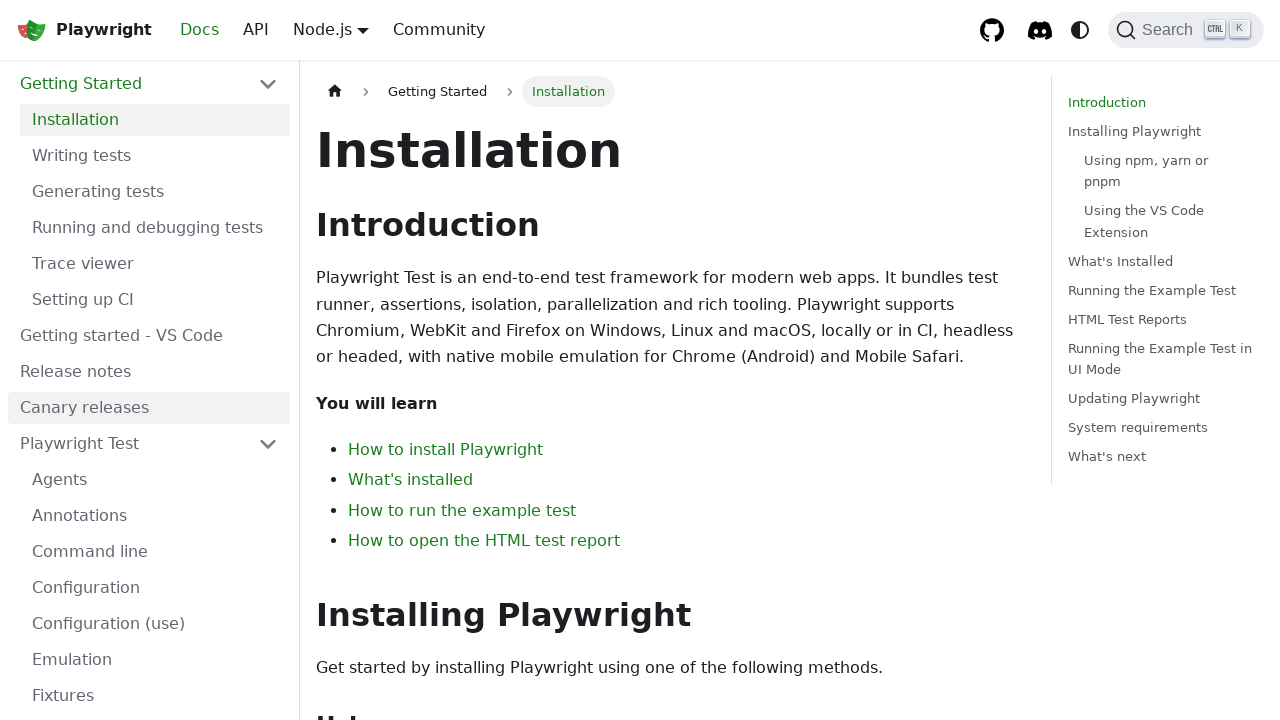